Navigates to the WebdriverIO main page and verifies the search box is displayed

Starting URL: https://webdriver.io/

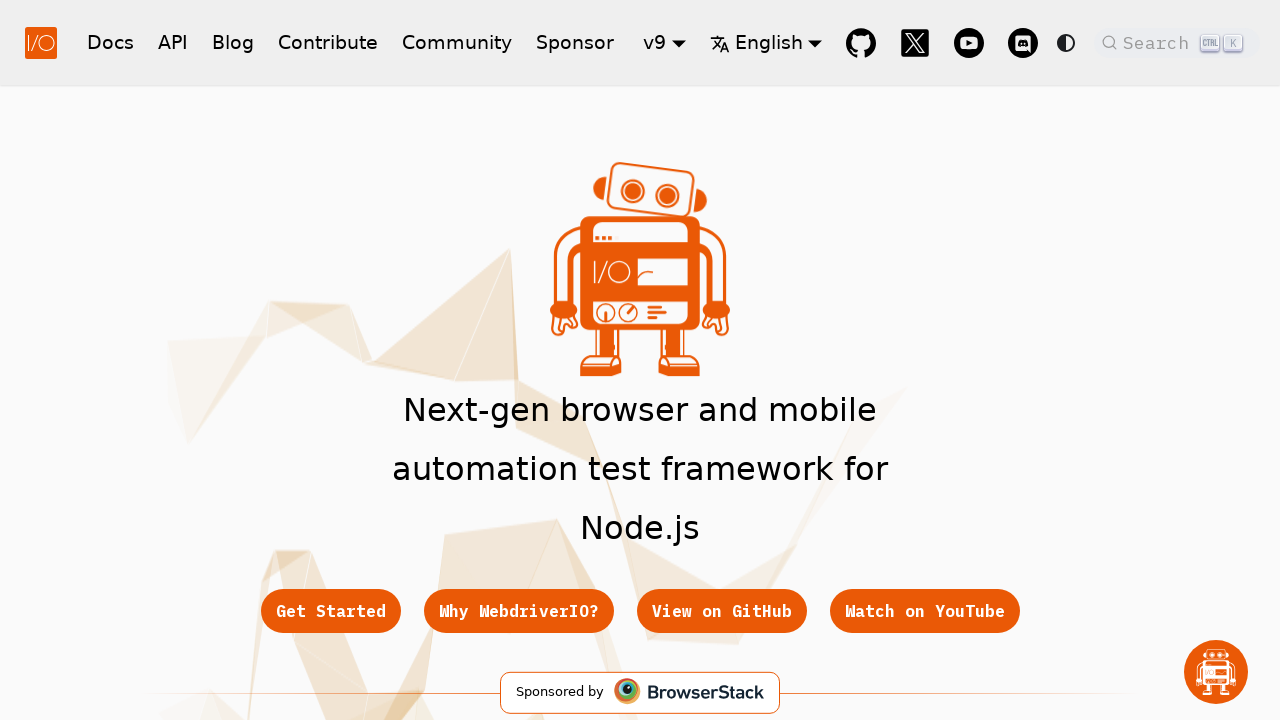

Located the search box placeholder element
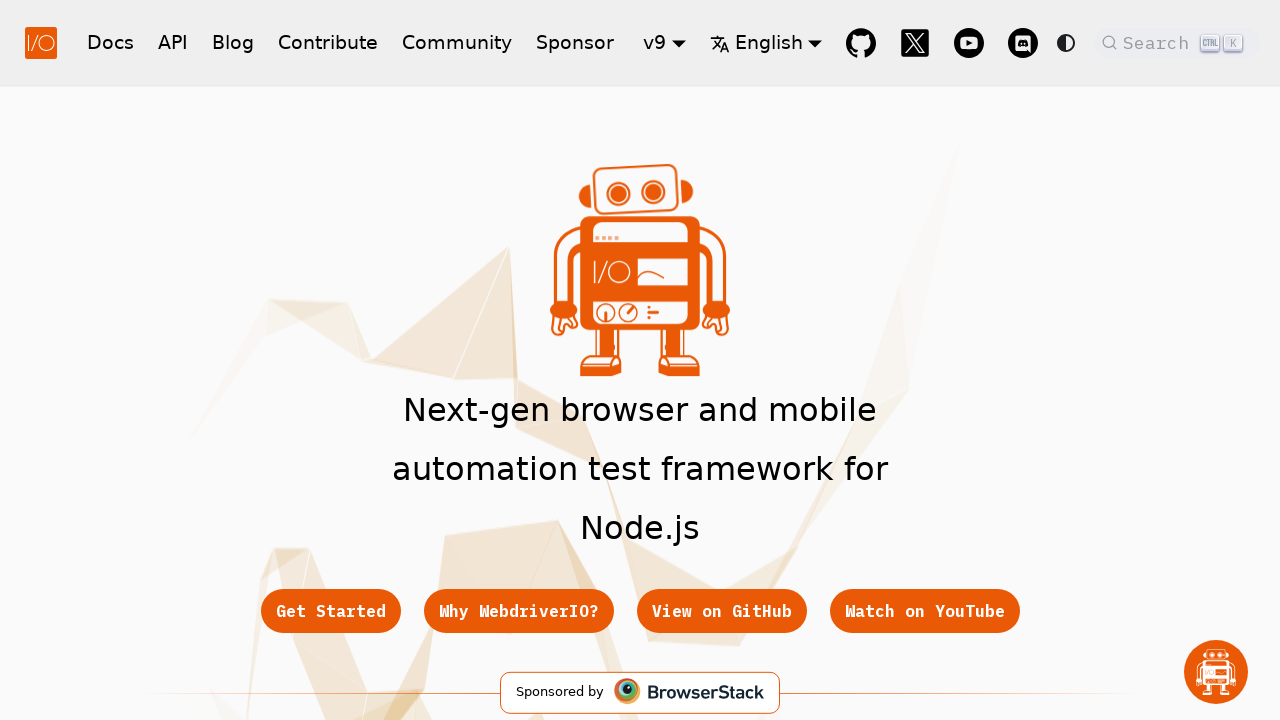

Waited for search box placeholder to become visible
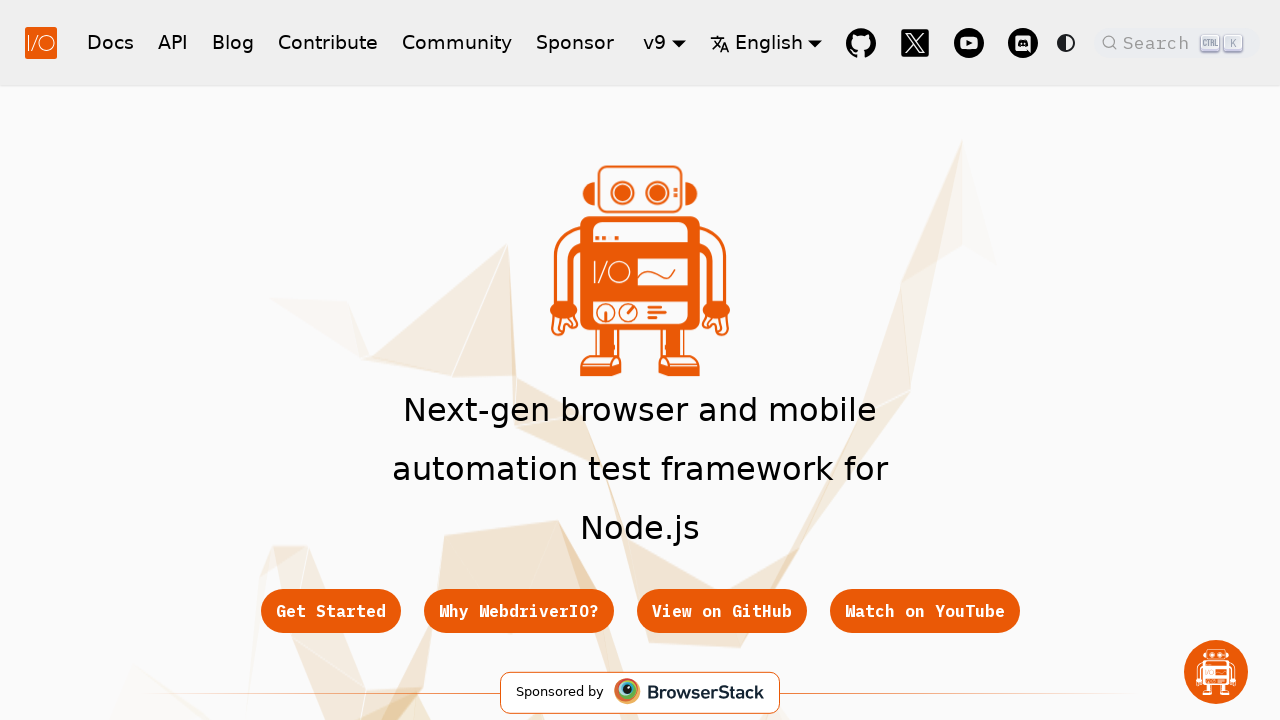

Verified search box placeholder is visible
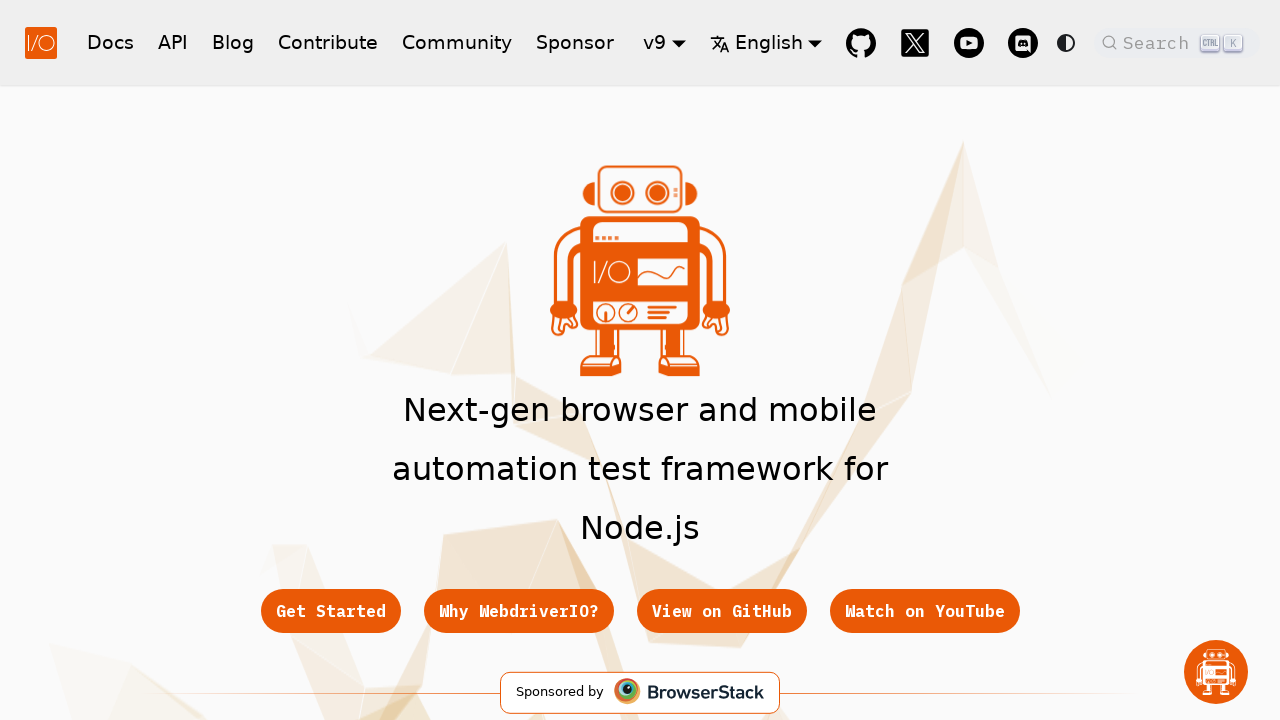

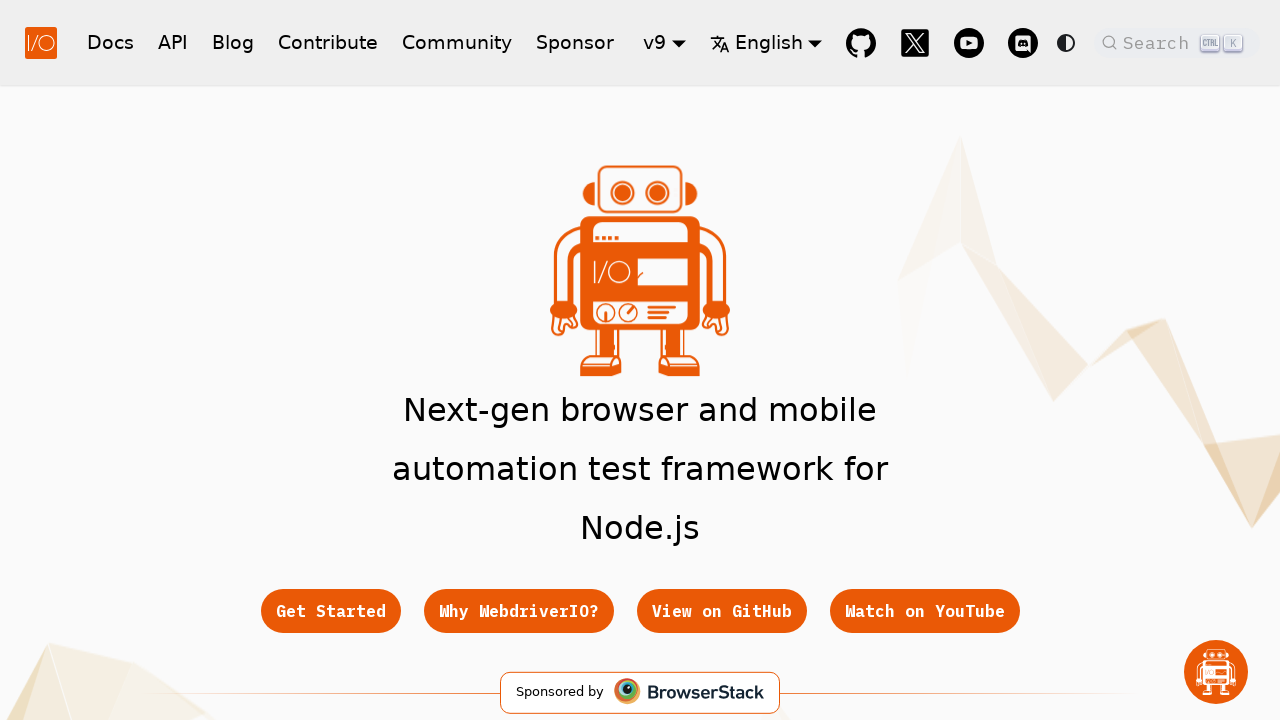